Tests radio button selection on W3Schools tryit page by clicking individual radio buttons and verifying they become selected

Starting URL: https://www.w3schools.com/tags/tryit.asp?filename=tryhtml5_input_type_radio

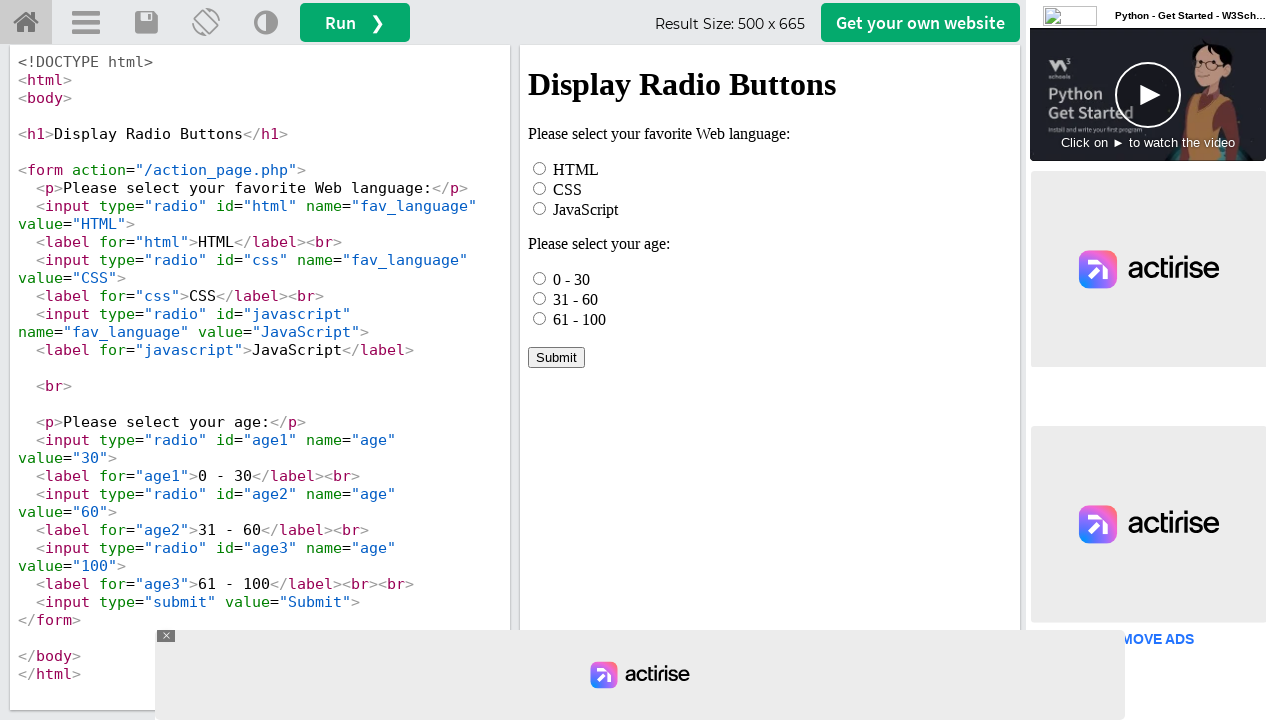

Waited for iframe#iframeResult to load
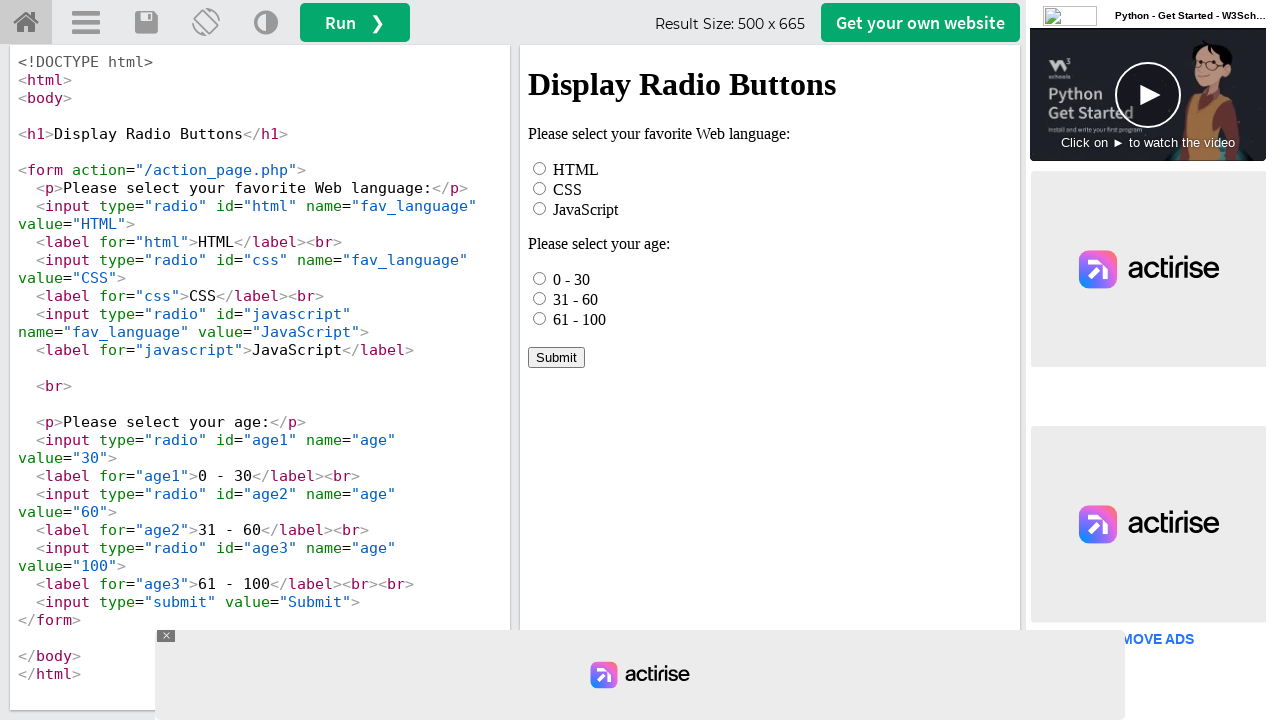

Located the iframe element
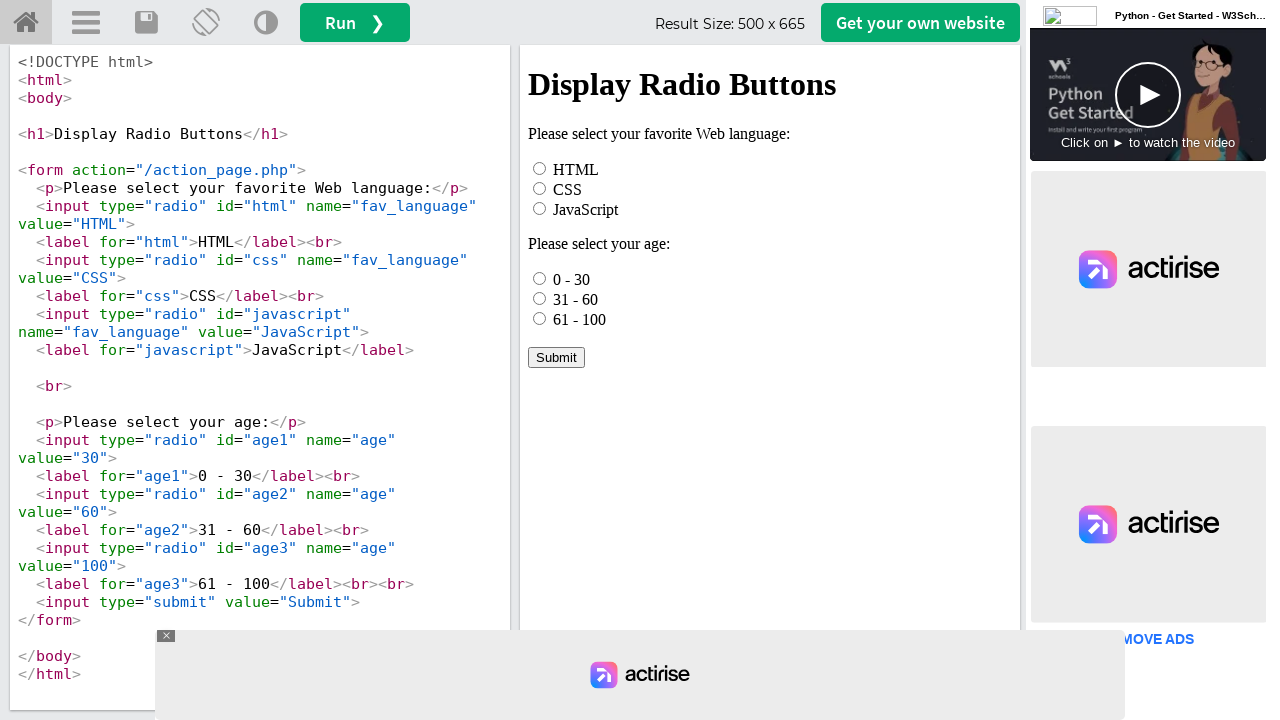

Clicked radio button with id 'html' at (540, 168) on iframe#iframeResult >> internal:control=enter-frame >> #html
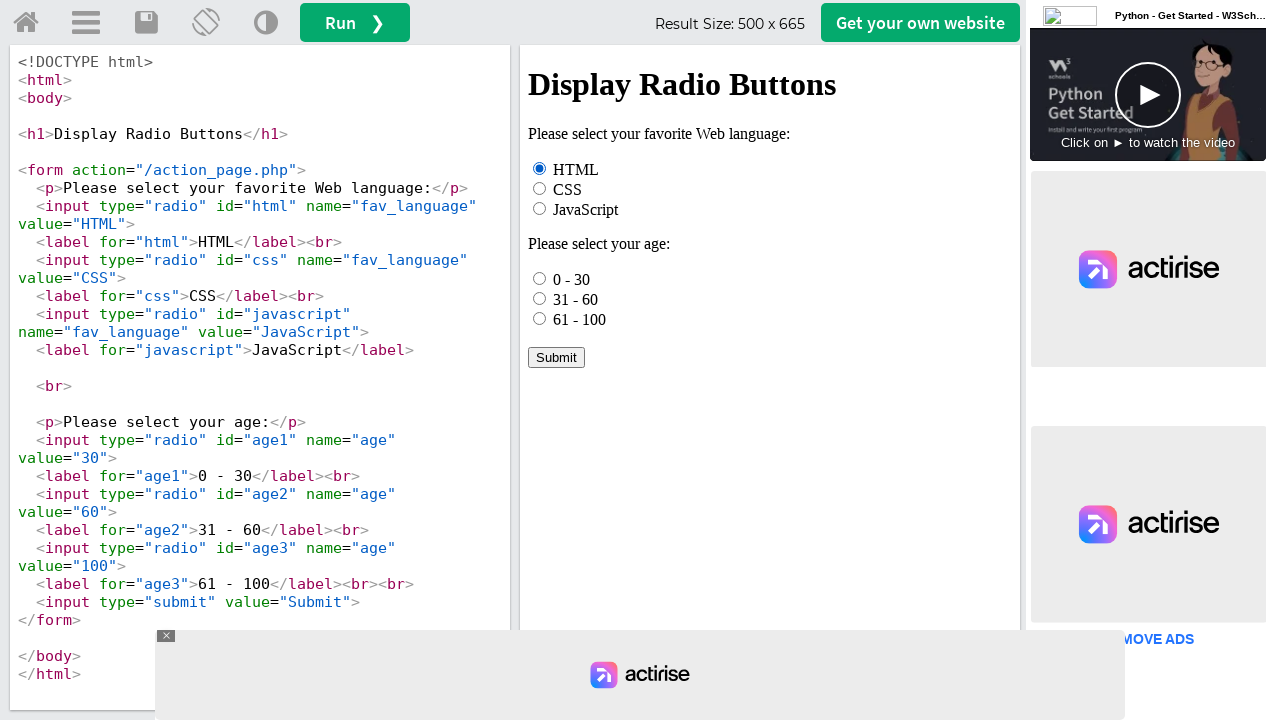

Verified radio button 'html' is selected
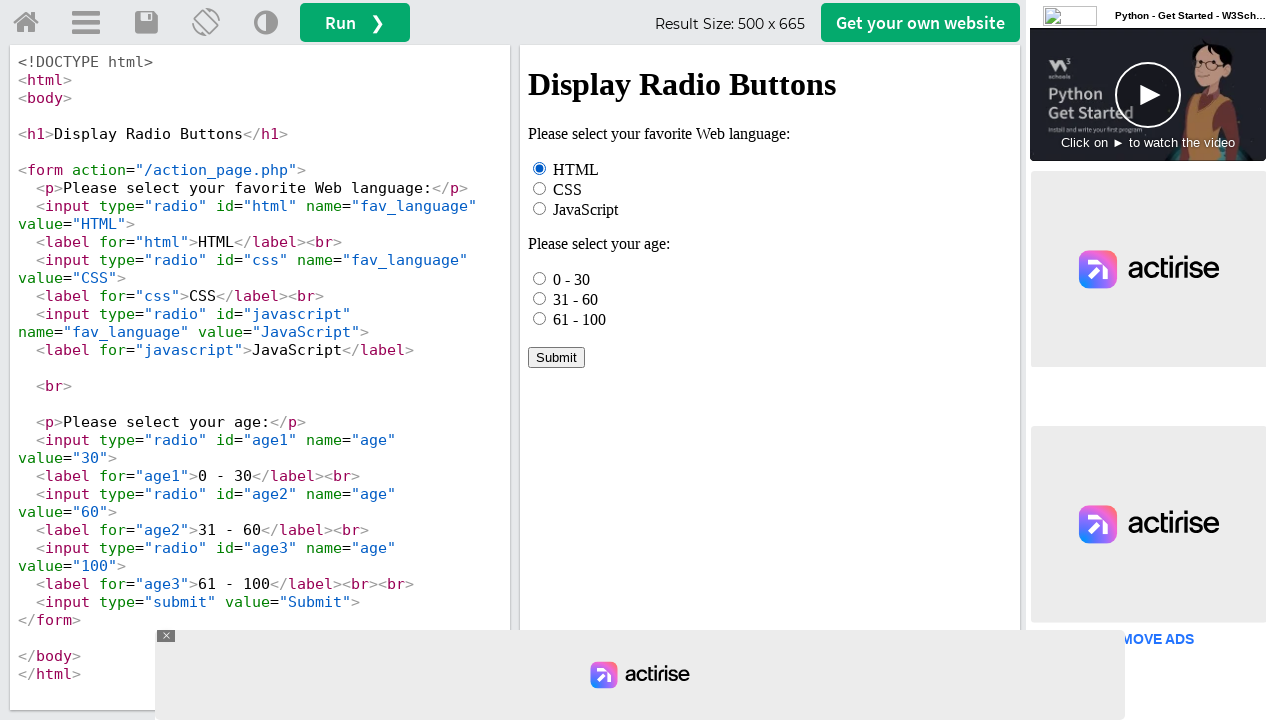

Clicked radio button with id 'css' at (540, 188) on iframe#iframeResult >> internal:control=enter-frame >> #css
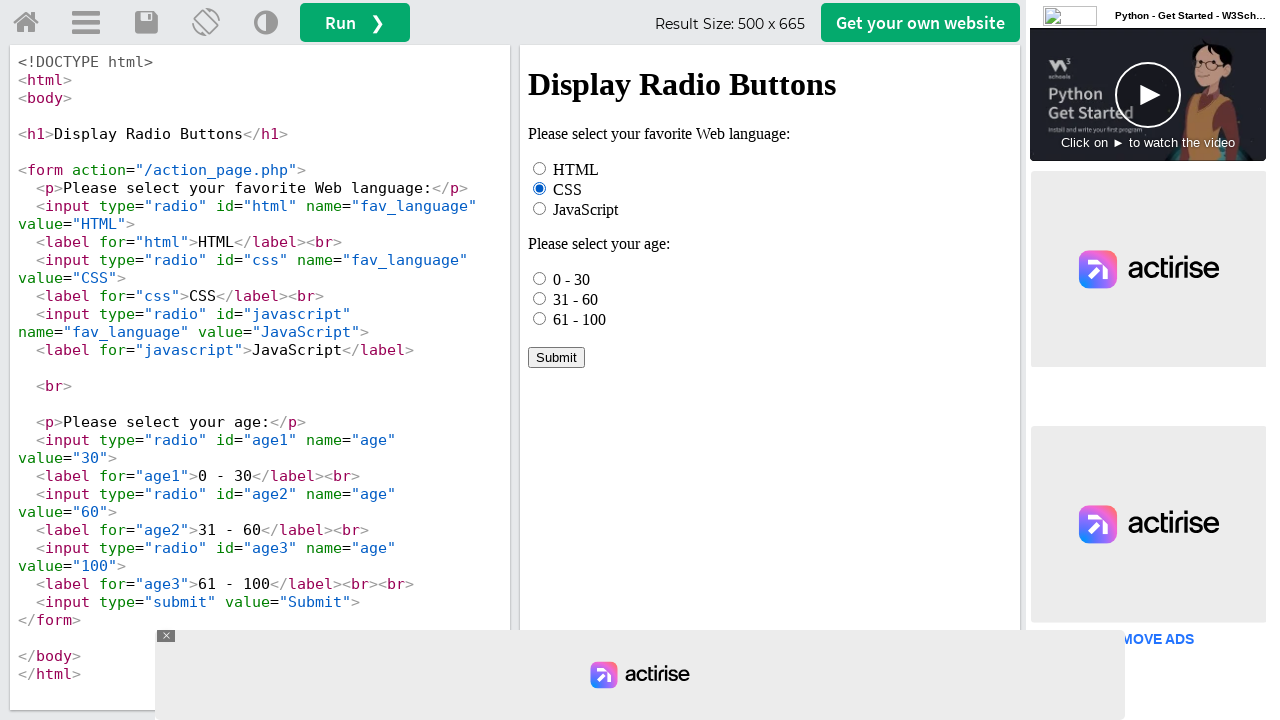

Verified radio button 'css' is selected
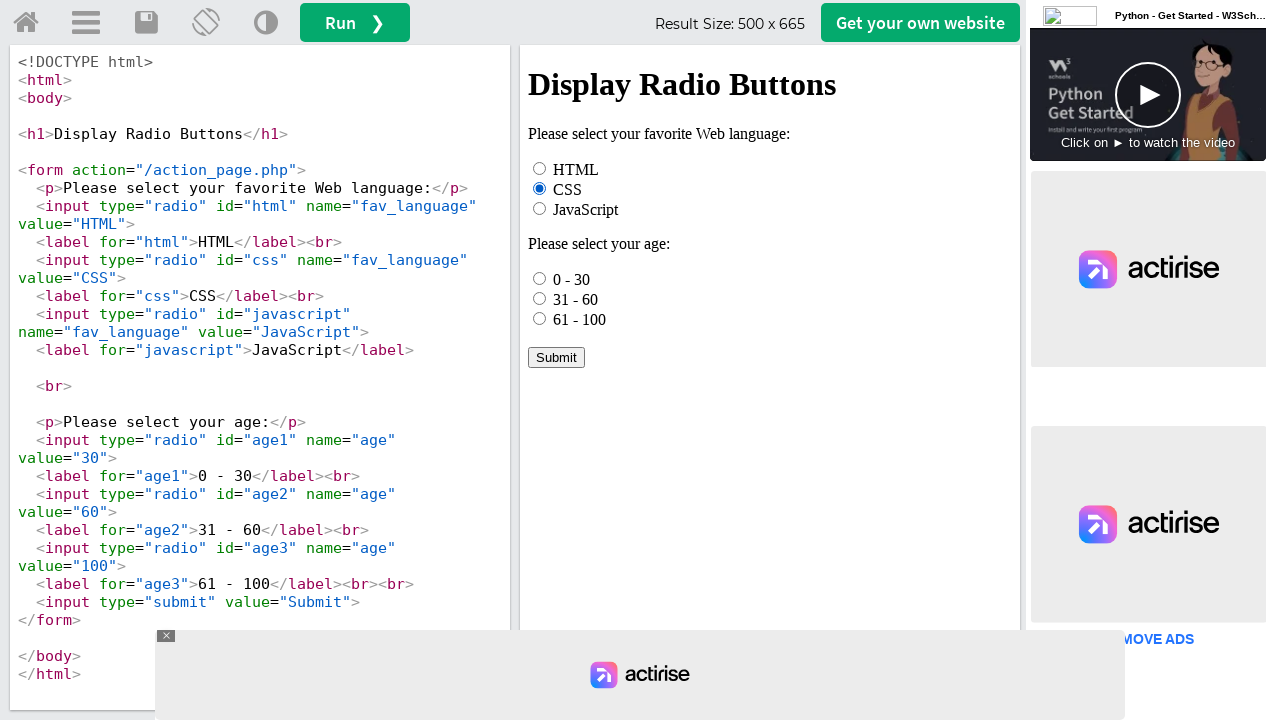

Clicked radio button with id 'javascript' at (540, 208) on iframe#iframeResult >> internal:control=enter-frame >> #javascript
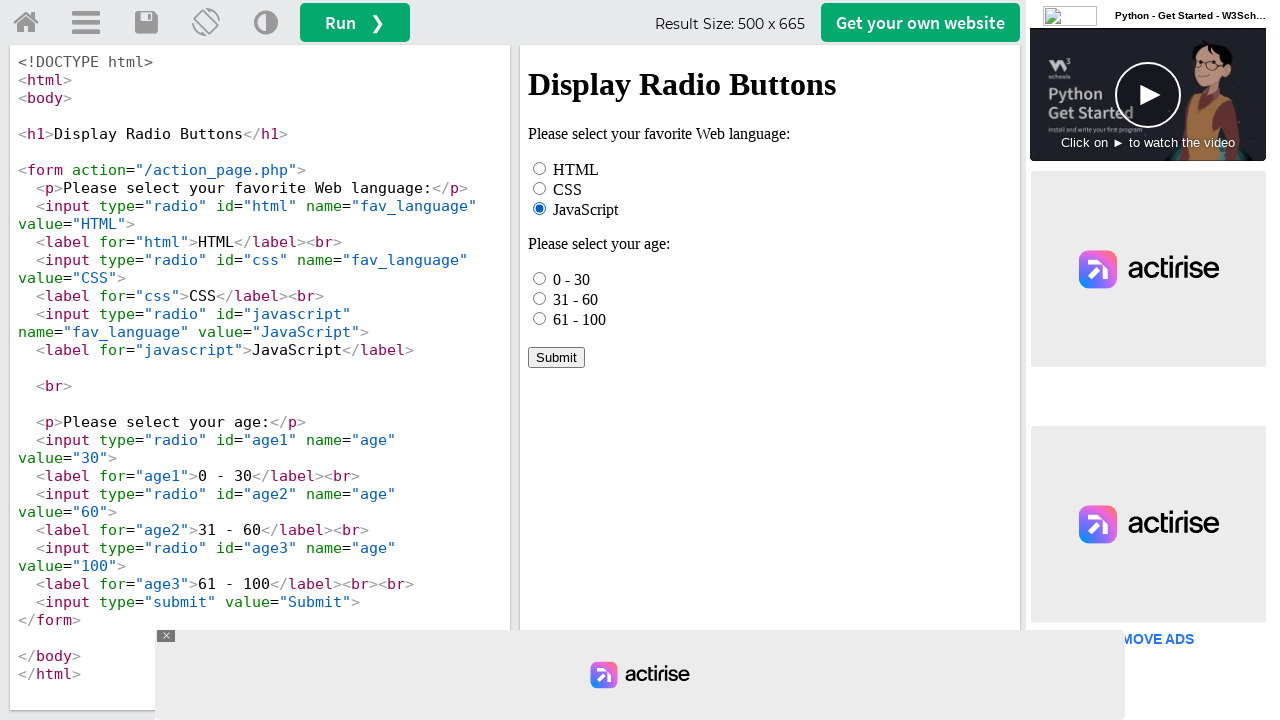

Verified radio button 'javascript' is selected
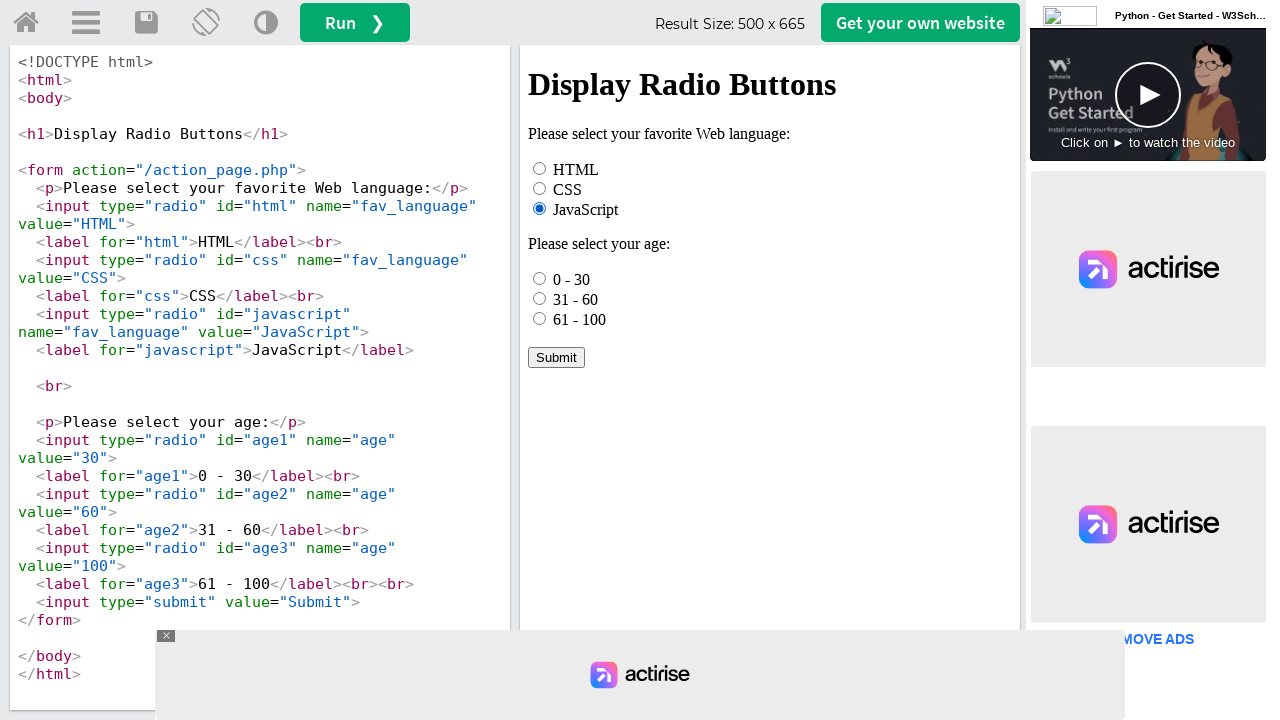

Clicked radio button with id 'age1' at (540, 278) on iframe#iframeResult >> internal:control=enter-frame >> #age1
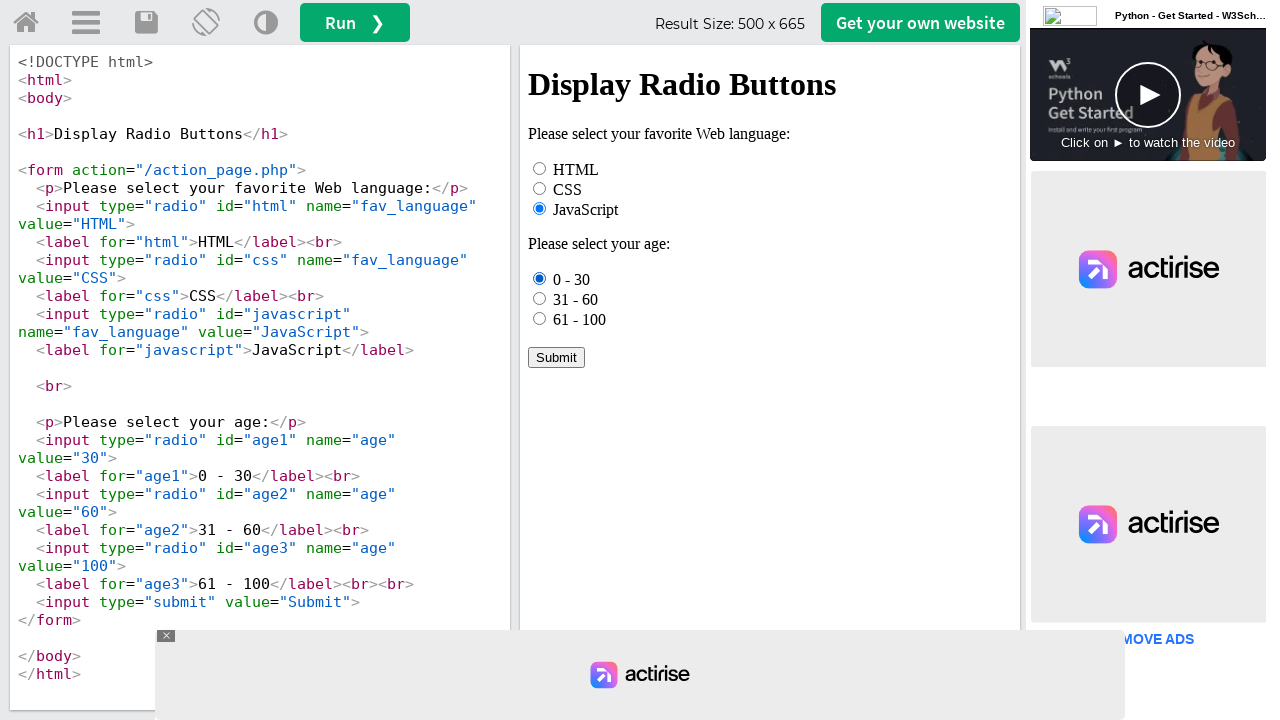

Verified radio button 'age1' is selected
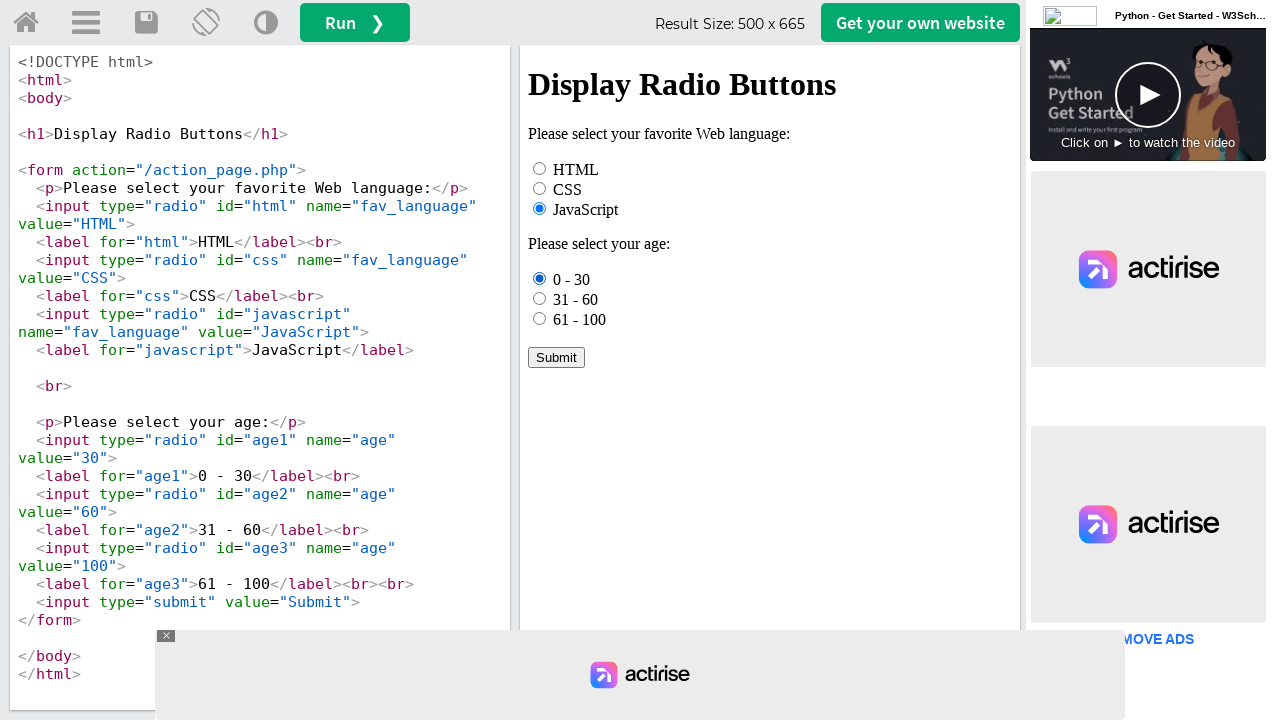

Clicked radio button with id 'age2' at (540, 298) on iframe#iframeResult >> internal:control=enter-frame >> #age2
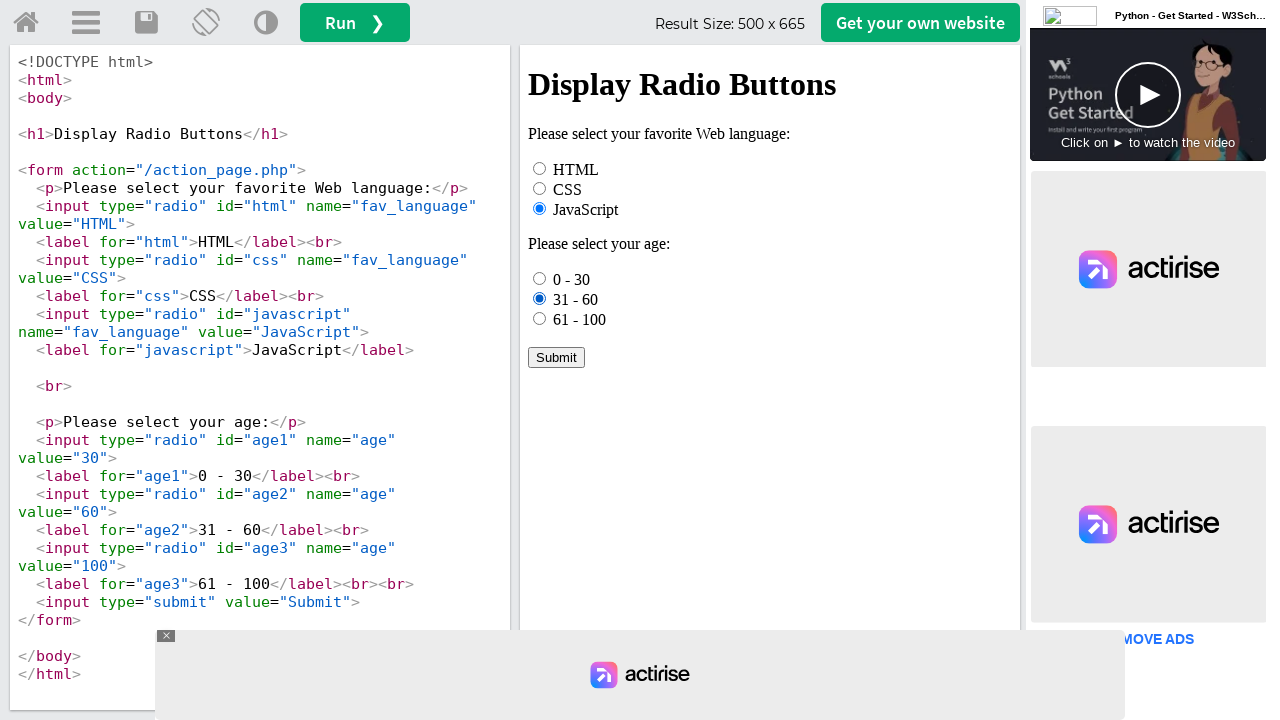

Verified radio button 'age2' is selected
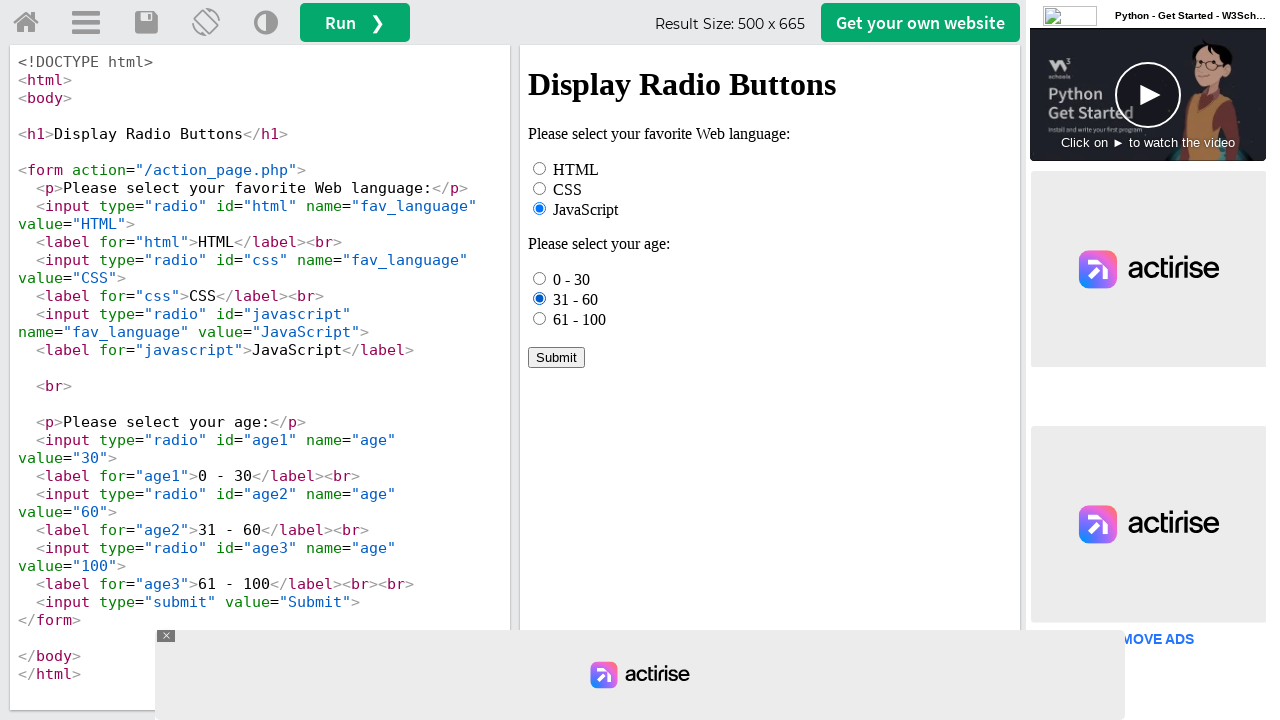

Clicked radio button with id 'age3' at (540, 318) on iframe#iframeResult >> internal:control=enter-frame >> #age3
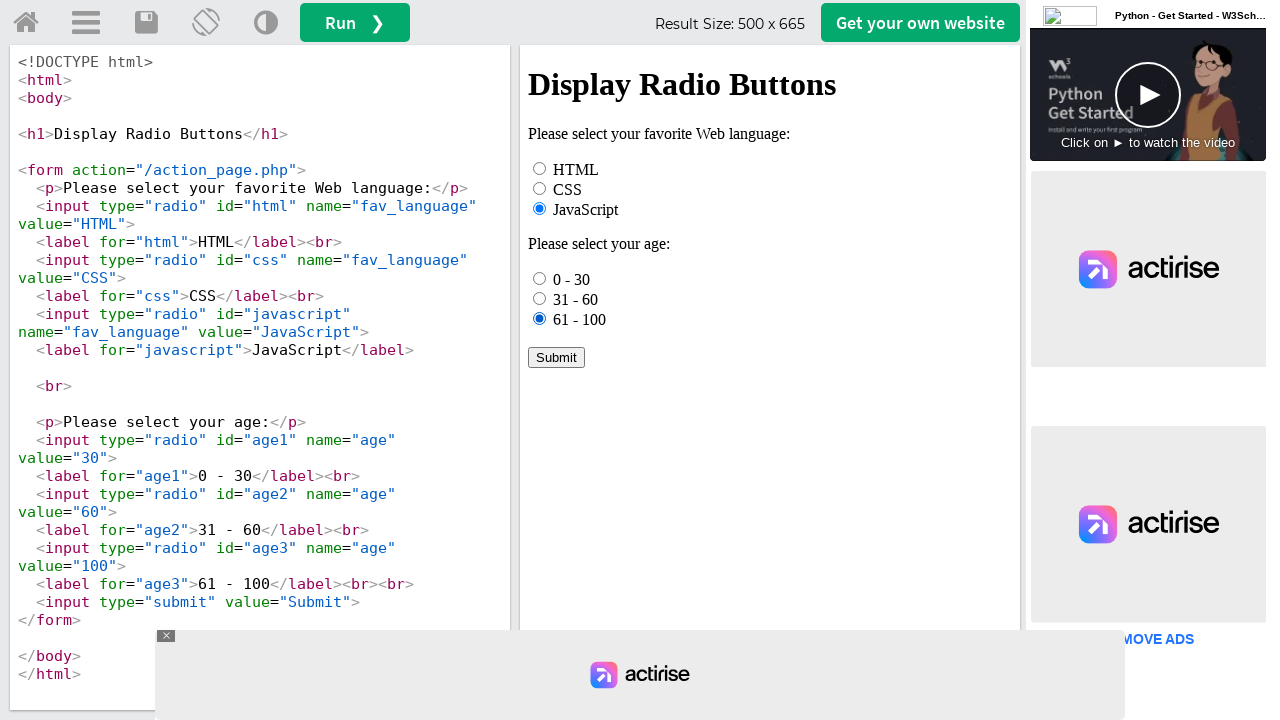

Verified radio button 'age3' is selected
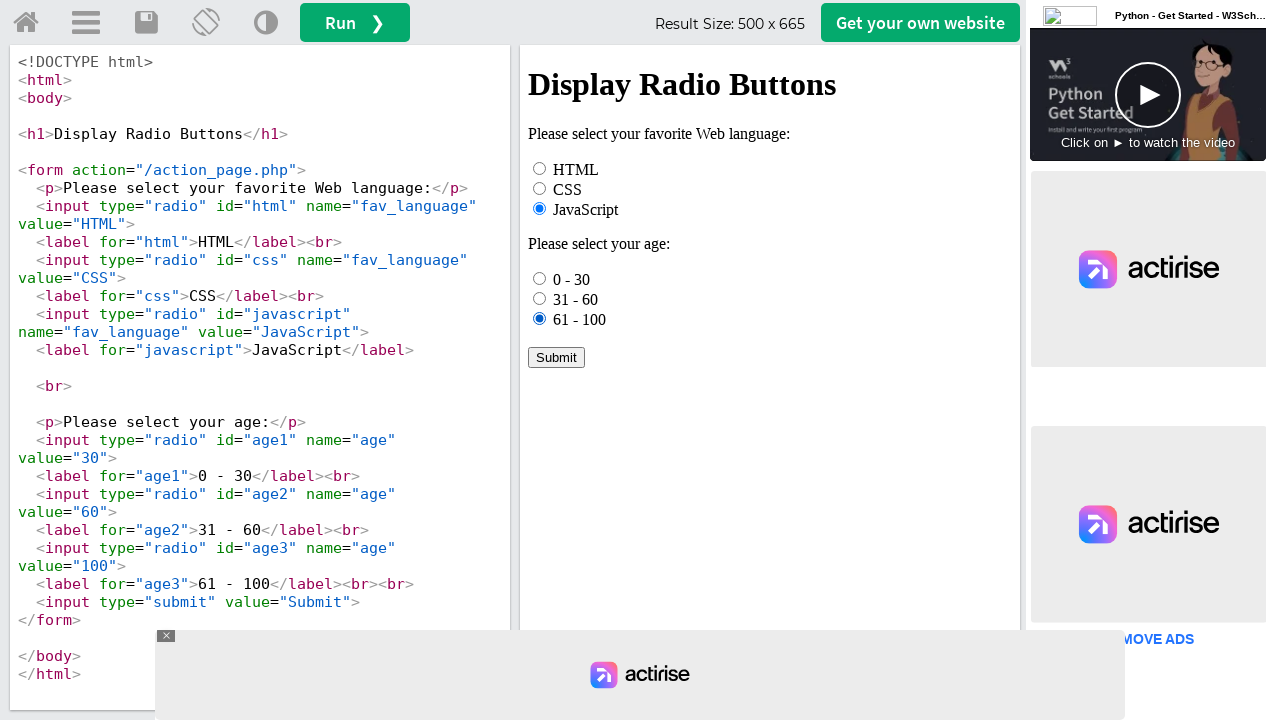

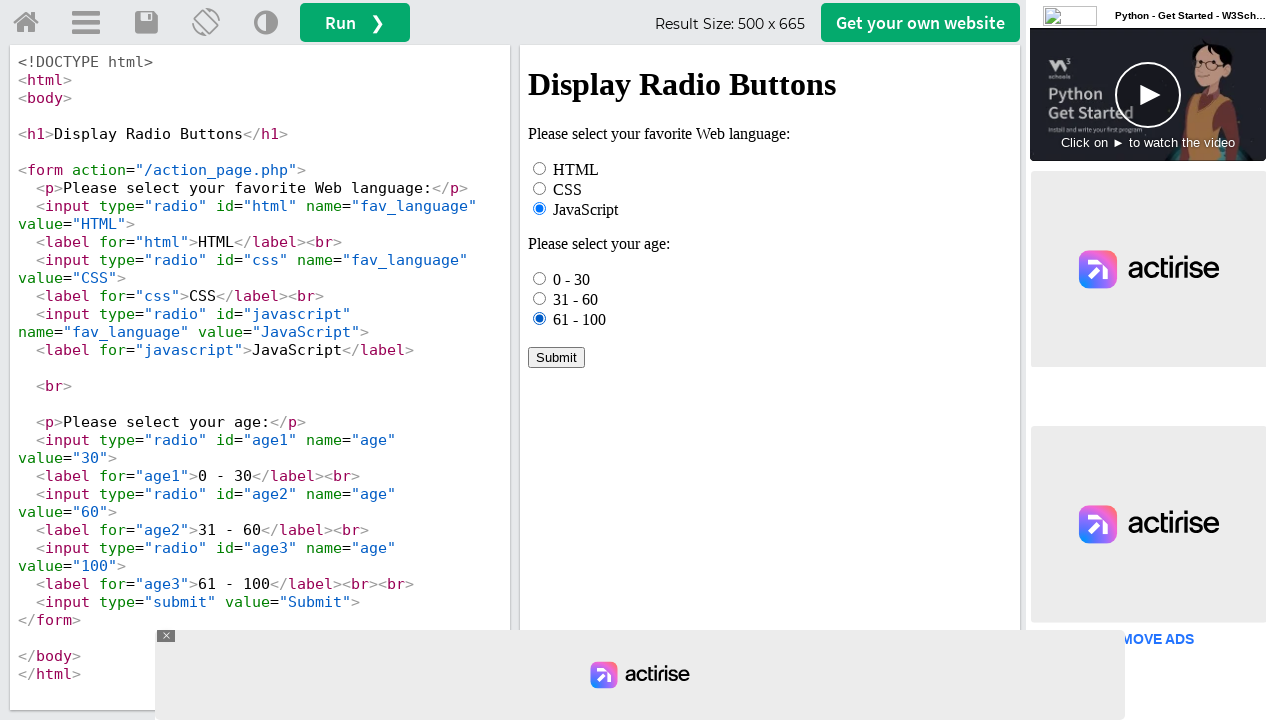